Tests HTTP status codes by clicking on status code links (200, 404) on the page and verifying the response status codes match expected values, then navigating back to the main page.

Starting URL: https://the-internet.herokuapp.com/status_codes

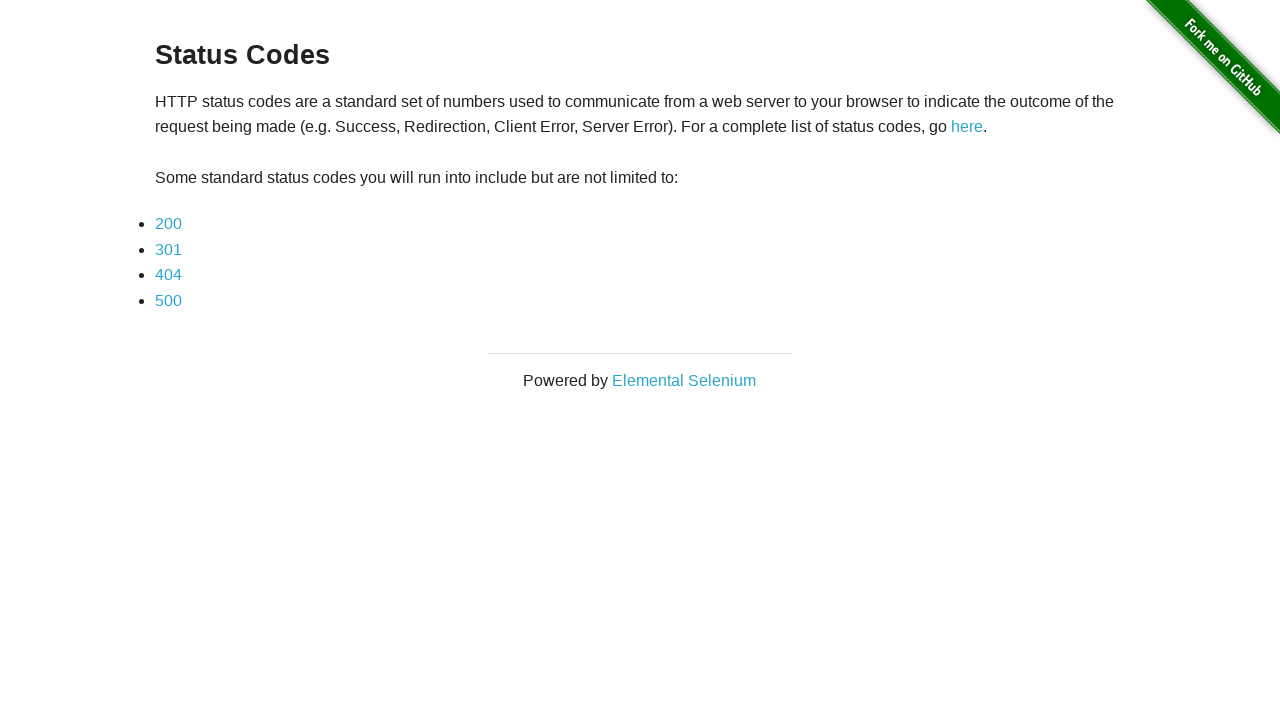

Waited for page content to load
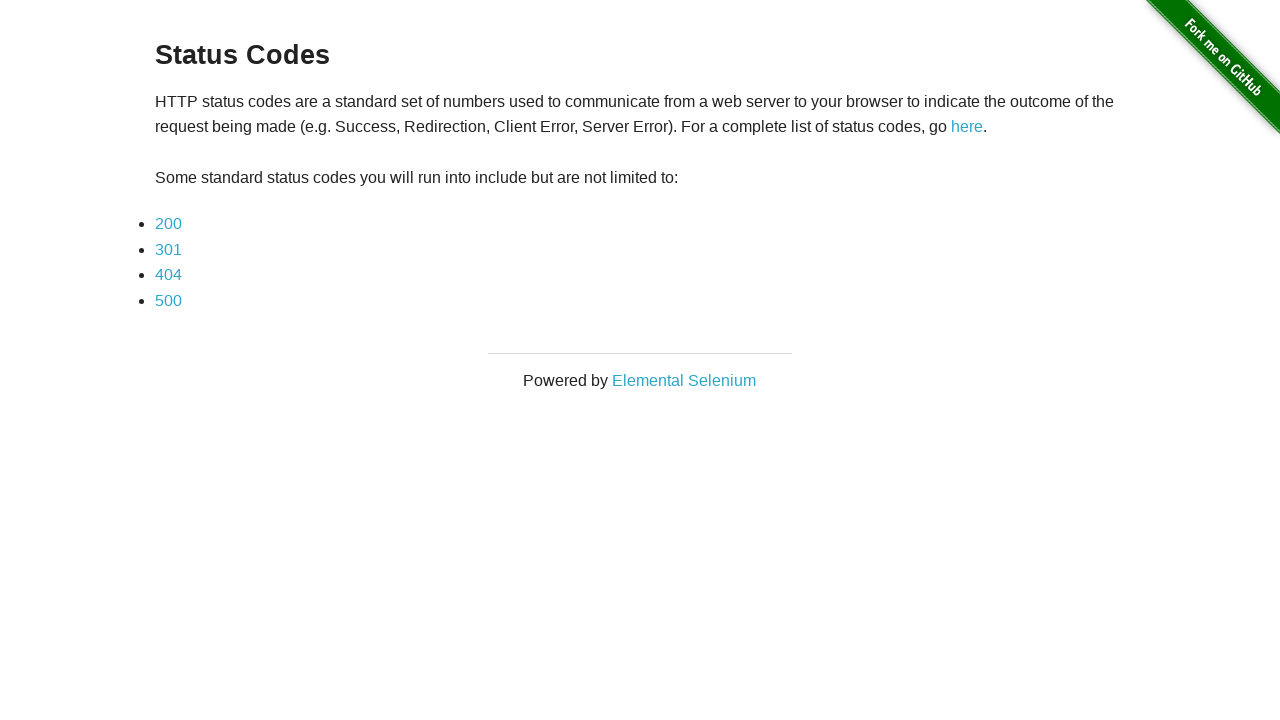

Clicked on 200 status code link at (168, 224) on text=200 >> nth=0
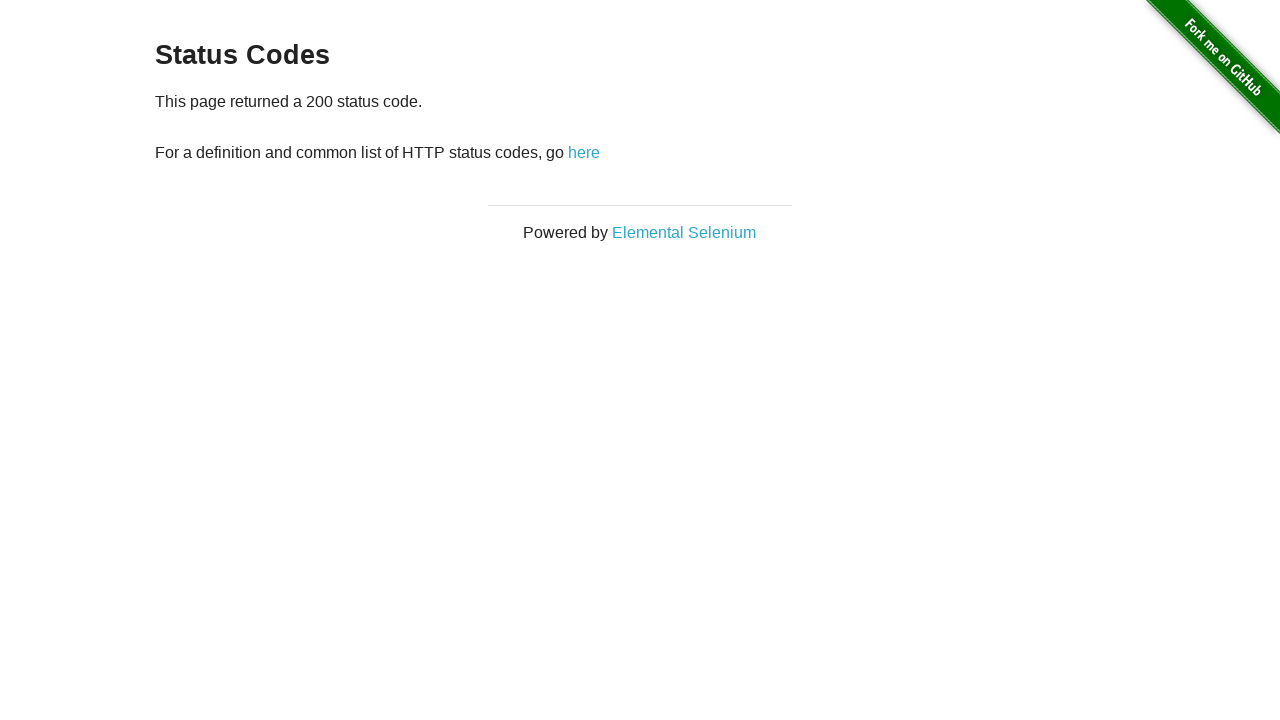

Navigated back to status codes page
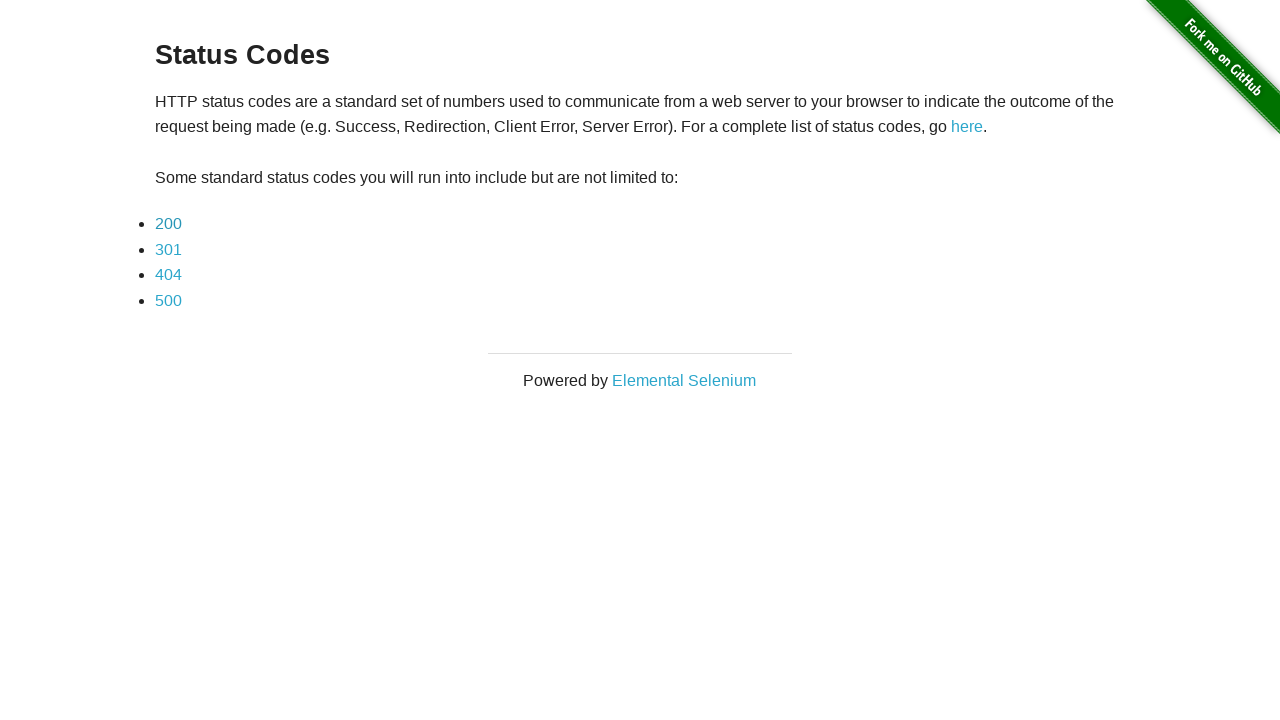

Clicked on 404 status code link at (168, 275) on text=404 >> nth=0
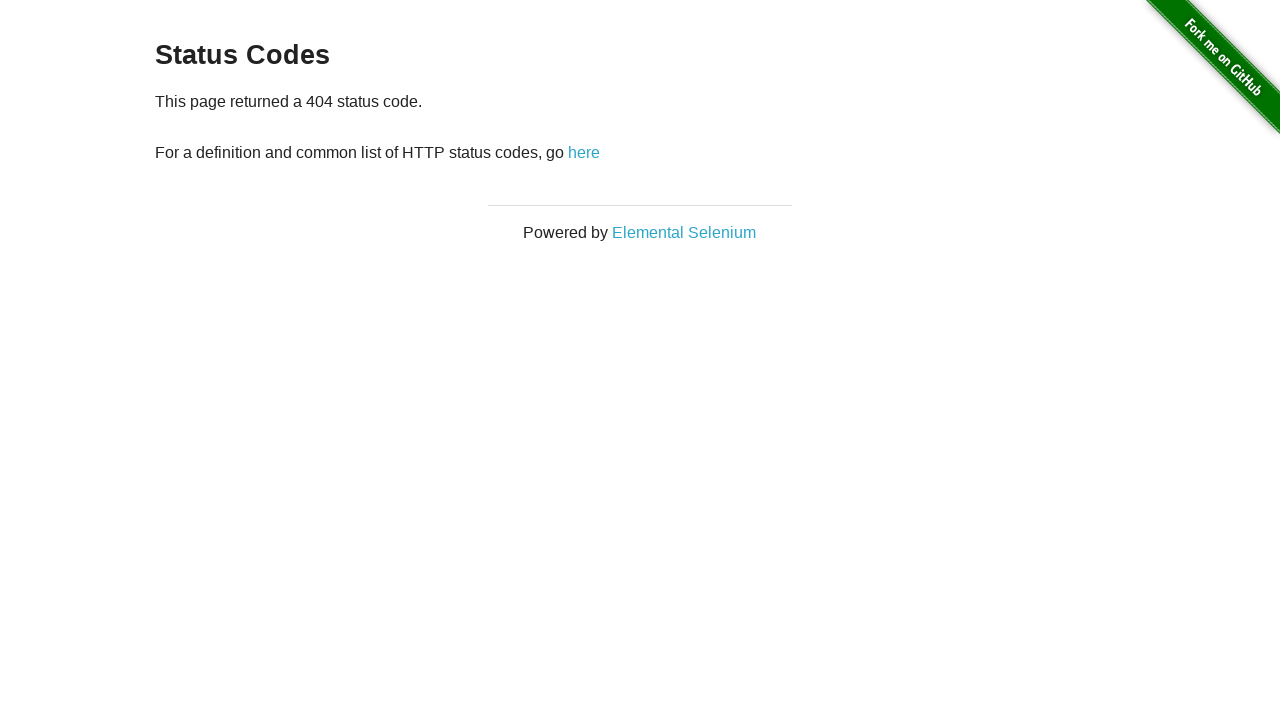

Navigated back to status codes page
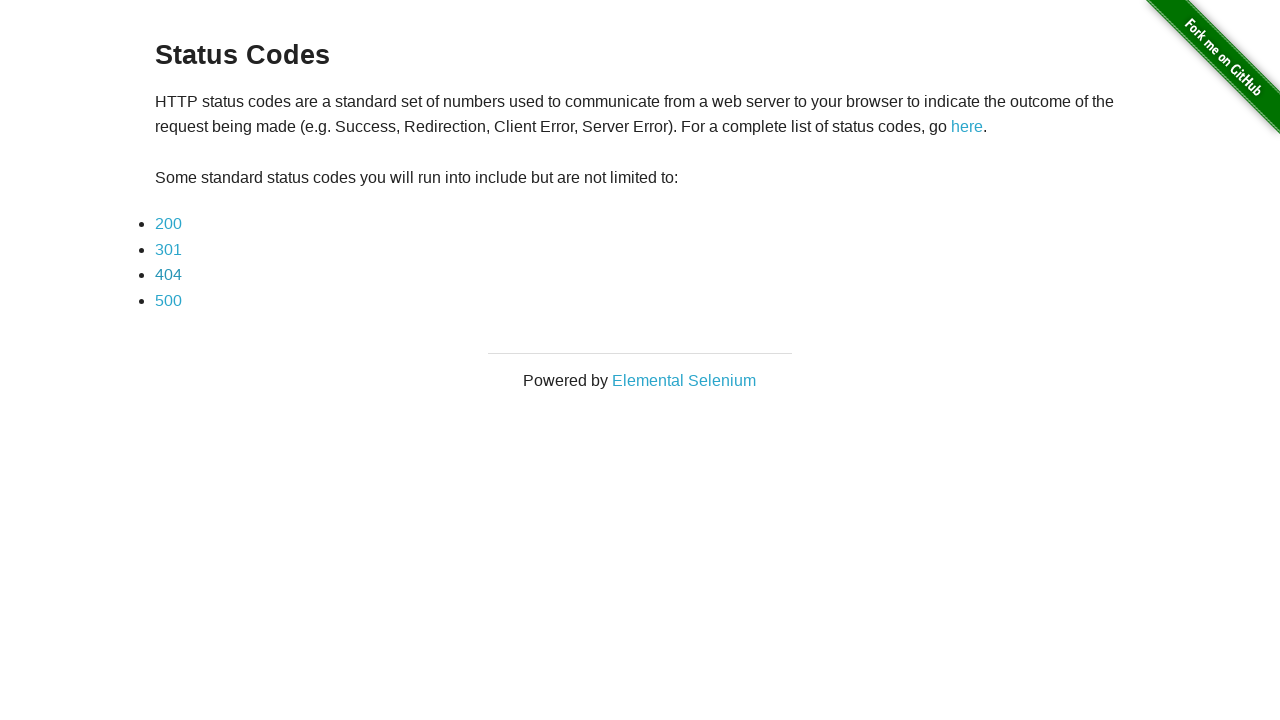

Verified 200 status code response
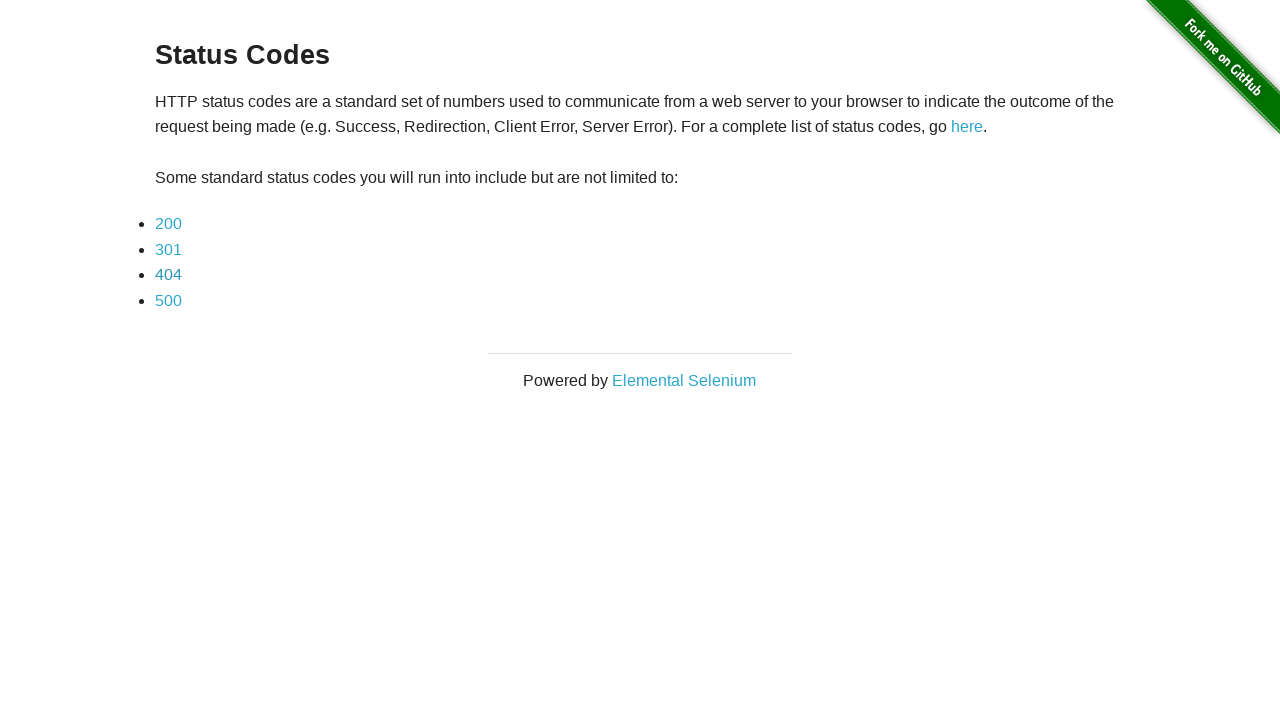

Verified 404 status code response
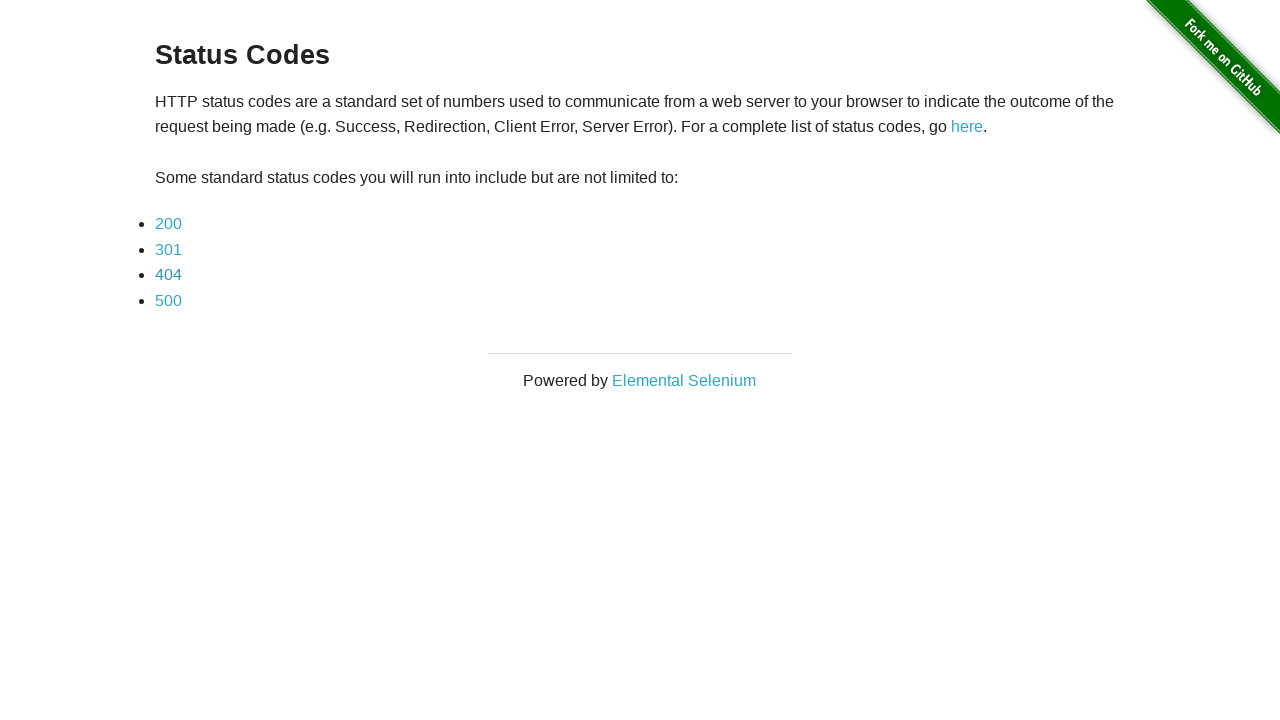

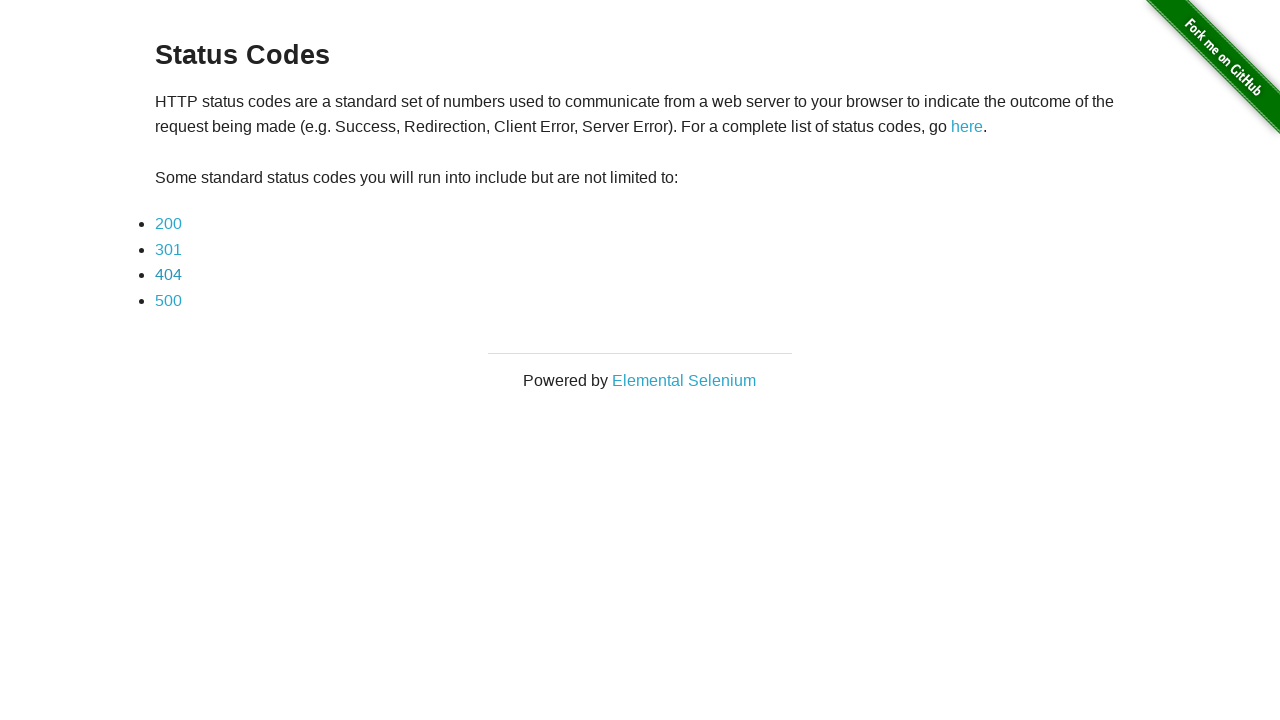